Tests the MarketPulse economic calendar by applying a country filter for Colombia, selecting a date range using the last available year, and verifying the download menu options are accessible.

Starting URL: https://www.marketpulse.com/tools/economic-calendar/

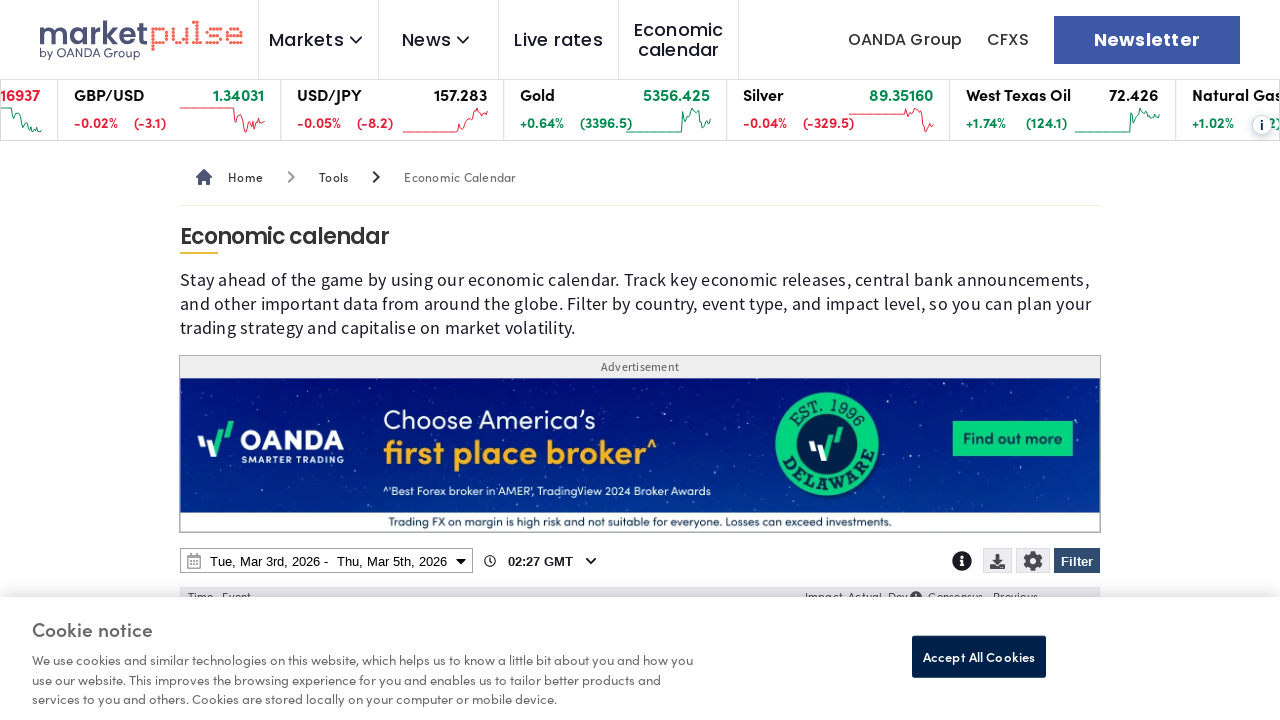

Waited for page to load (domcontentloaded)
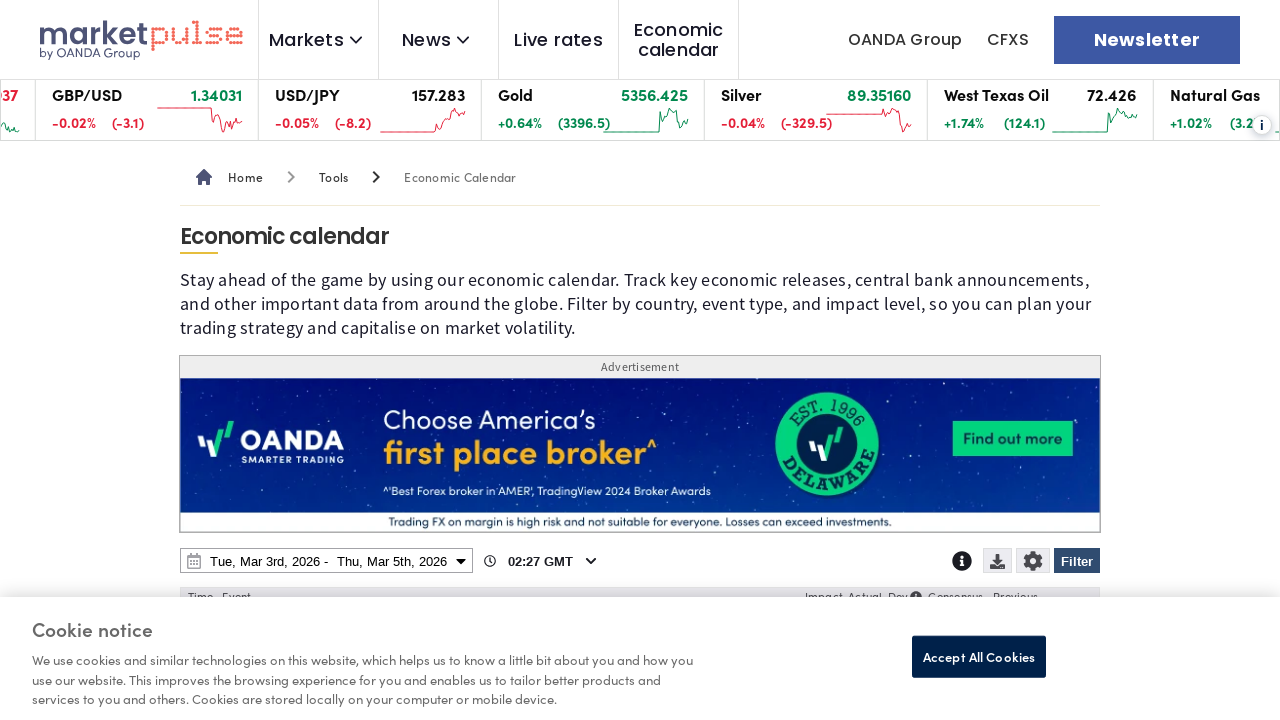

Clicked Filter button to open filter menu at (1077, 561) on internal:role=button[name="Filter"i]
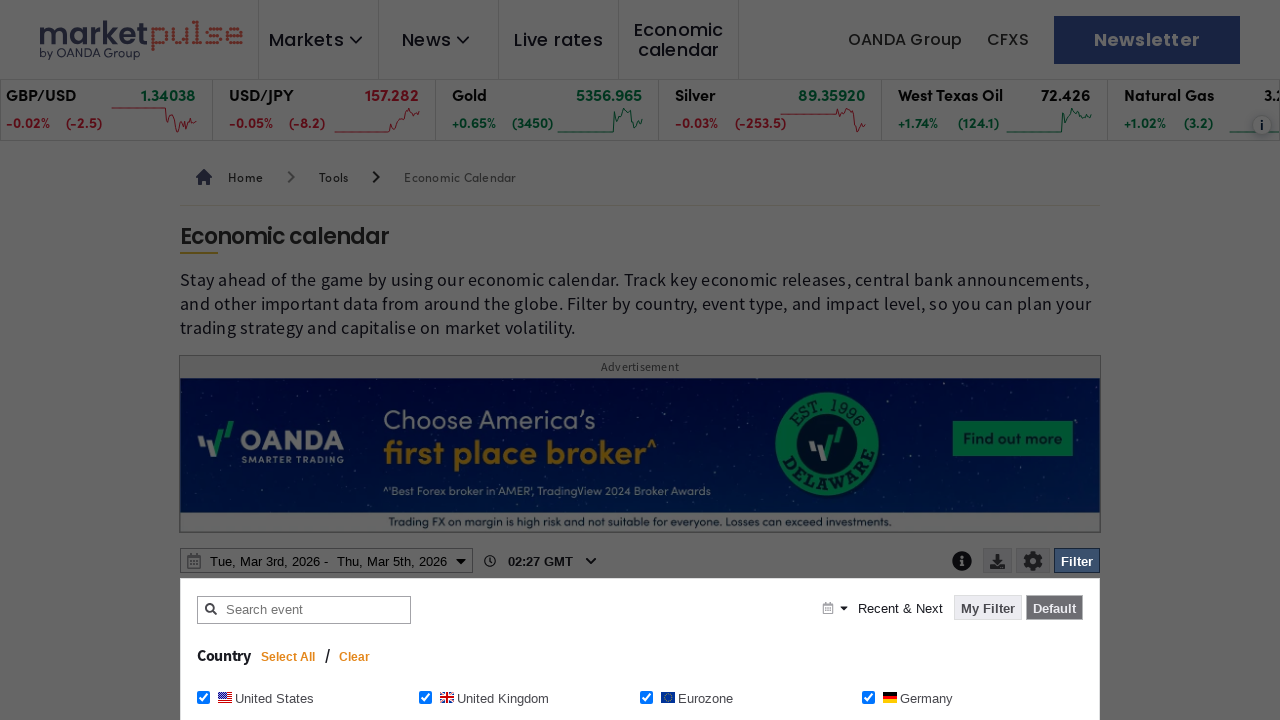

Clear button appeared in filter menu
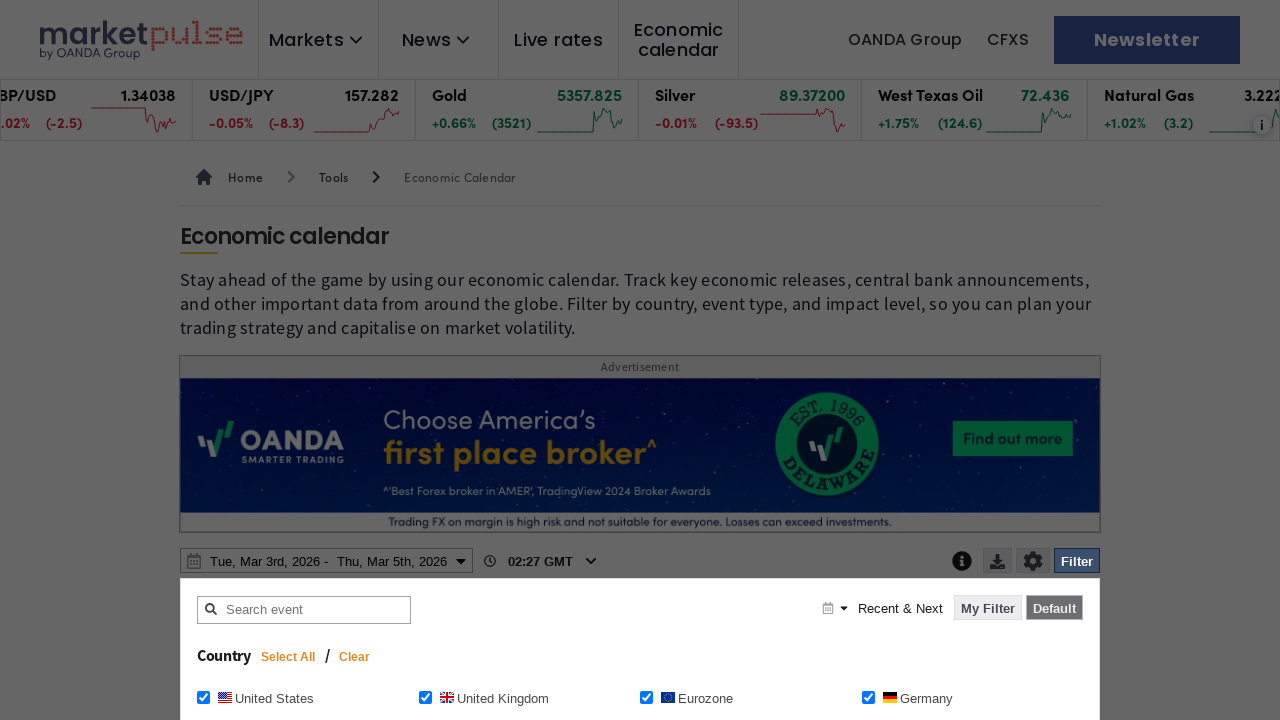

Clicked Clear button to reset existing filters at (355, 657) on internal:role=button[name="Clear"i]
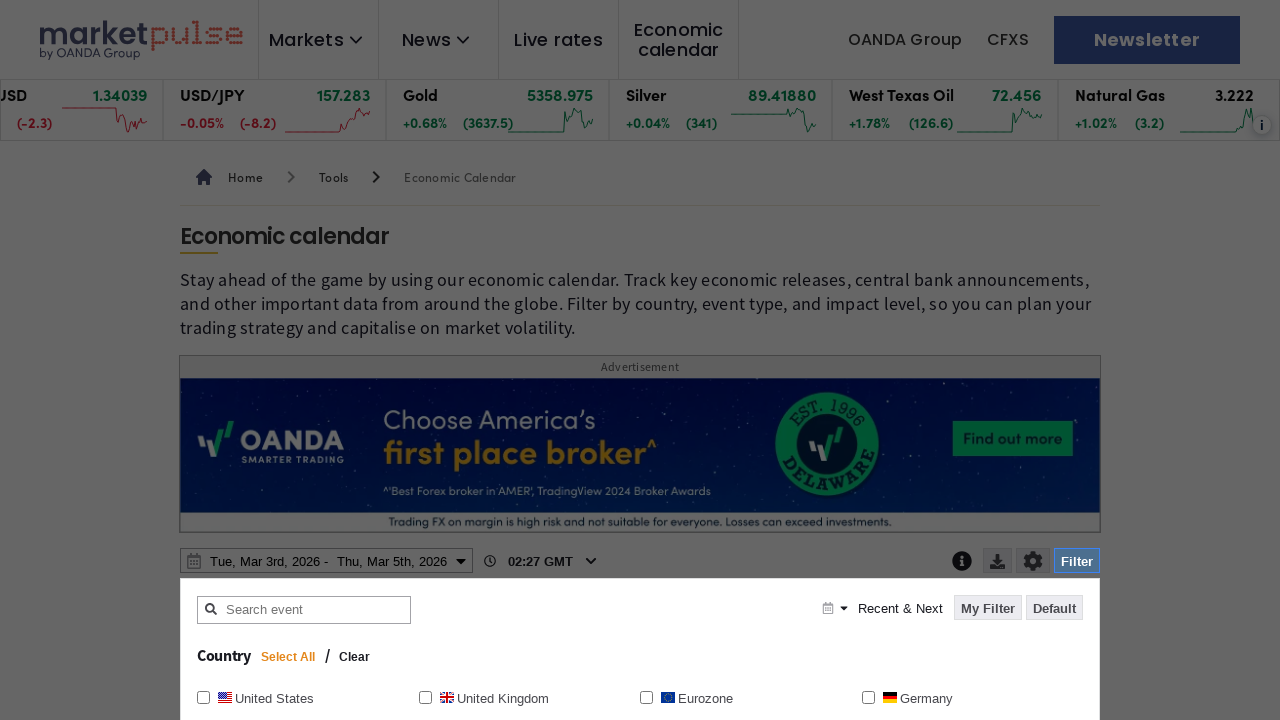

Waited for filter clear action to complete
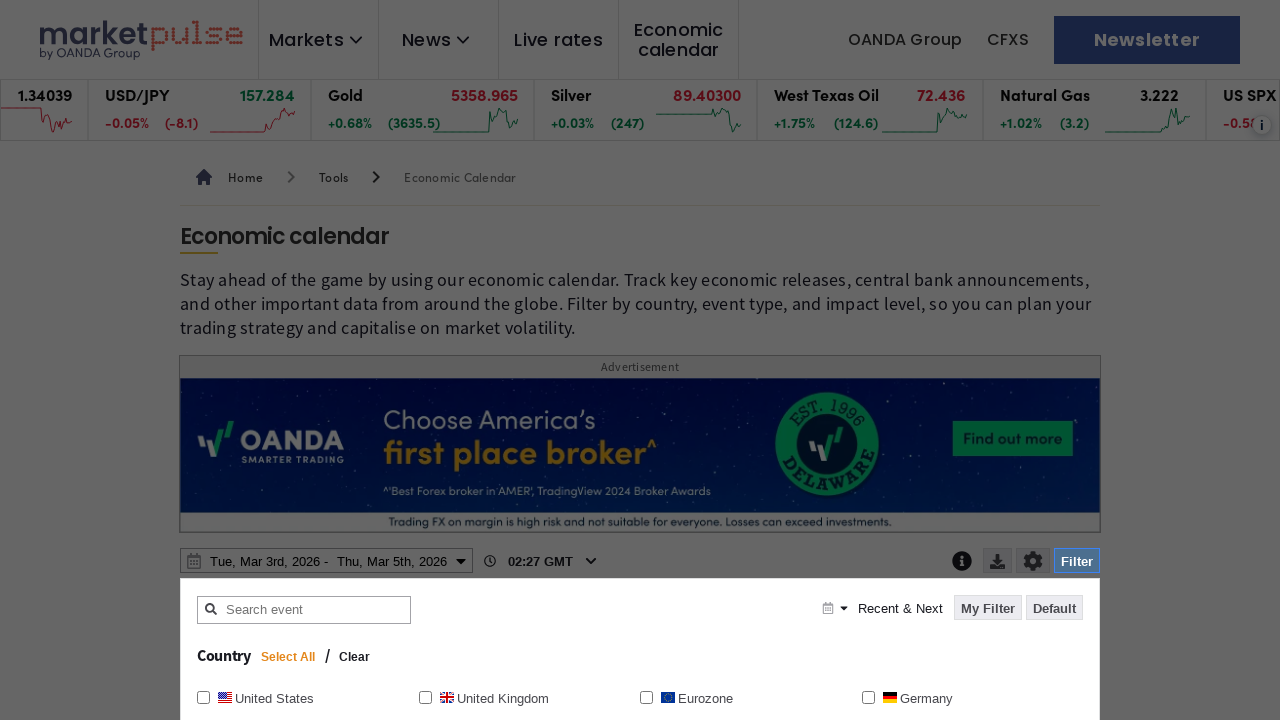

Checked Colombia checkbox to apply country filter at (204, 360) on internal:role=checkbox[name="Colombia Colombia"i]
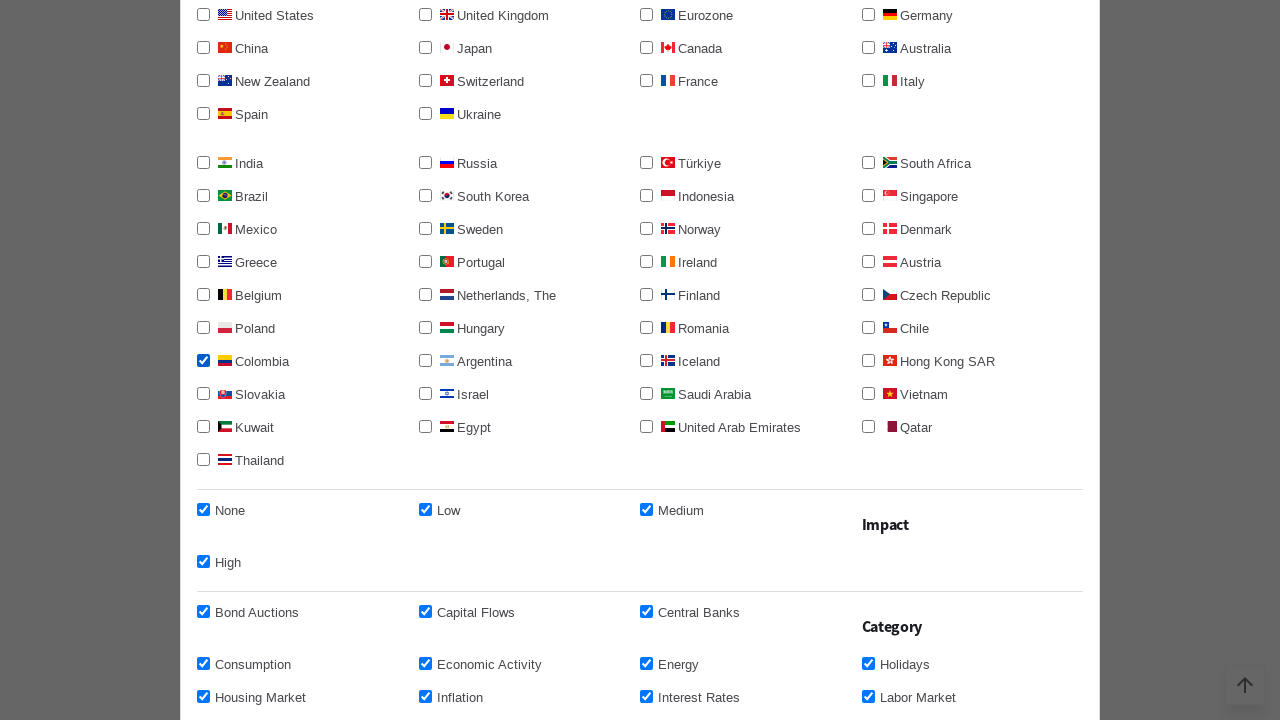

Waited for Colombia selection to register
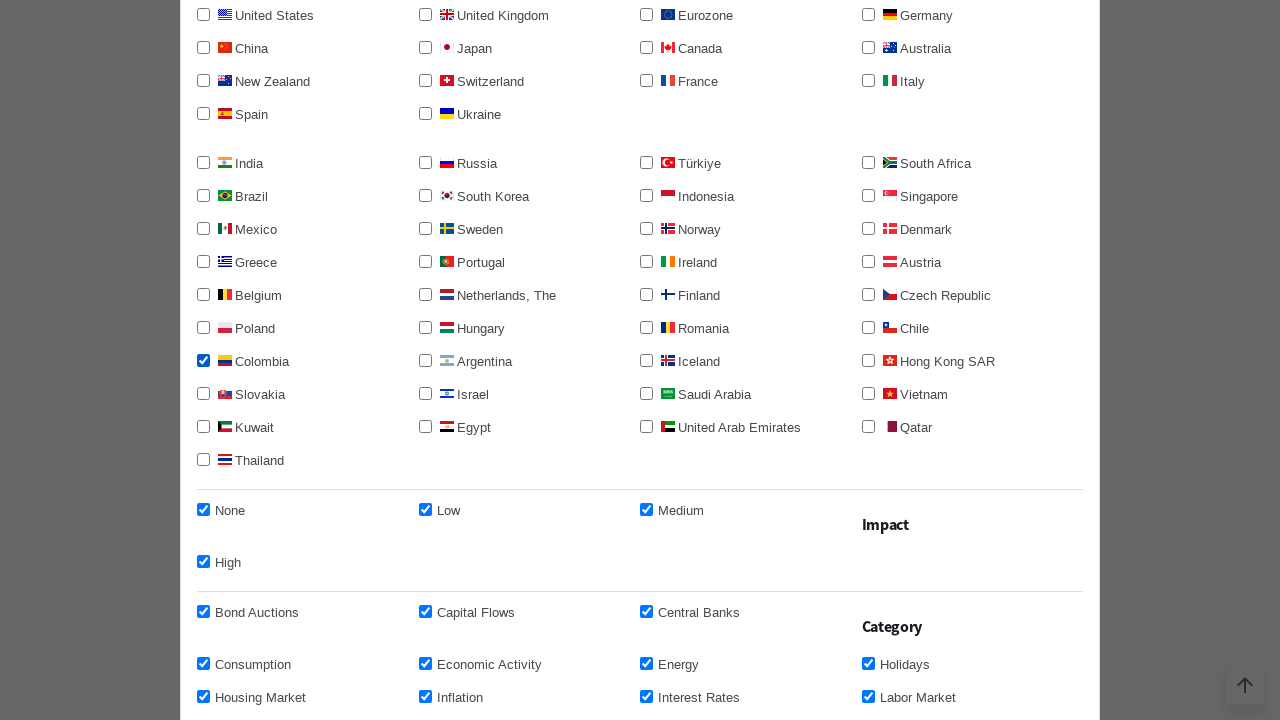

Clicked Apply filter button to confirm Colombia filter at (1030, 360) on internal:role=button[name="Apply filter"i]
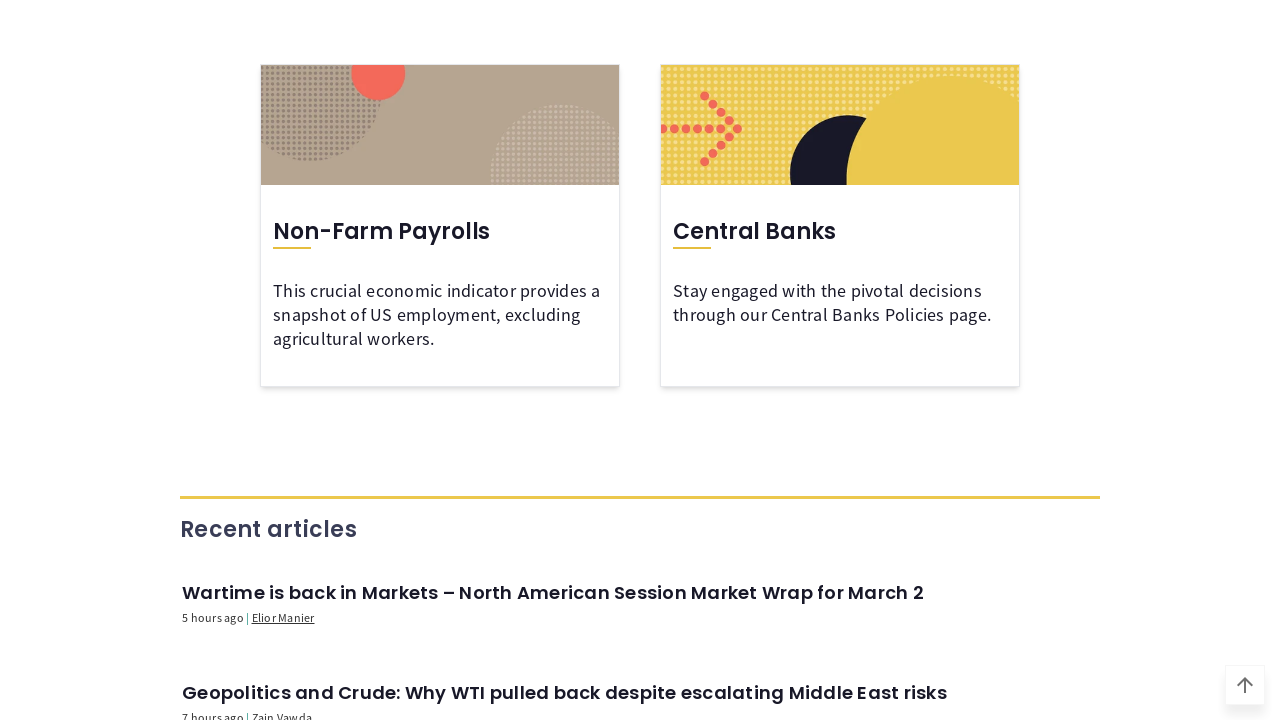

Waited for Colombia filter to be applied to calendar
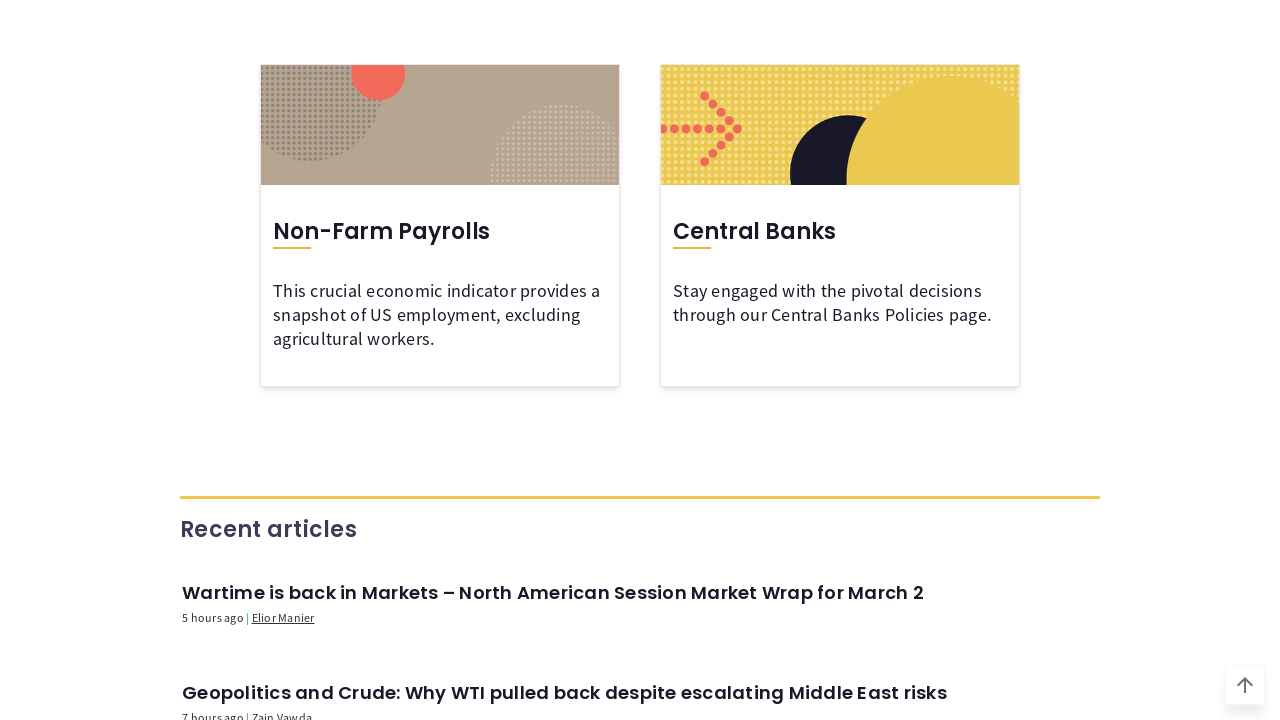

Clicked date range button to open date picker at (326, 361) on internal:role=button[name=/^.* - .*$/]
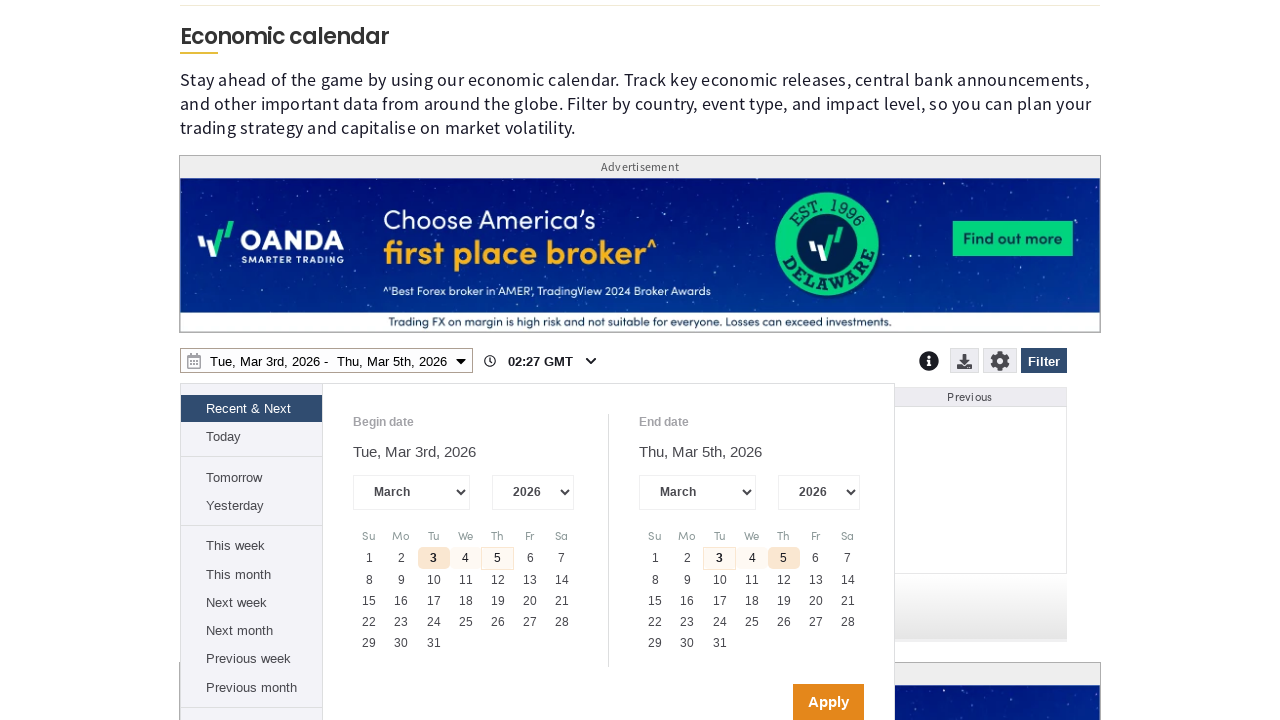

Waited for date picker to open
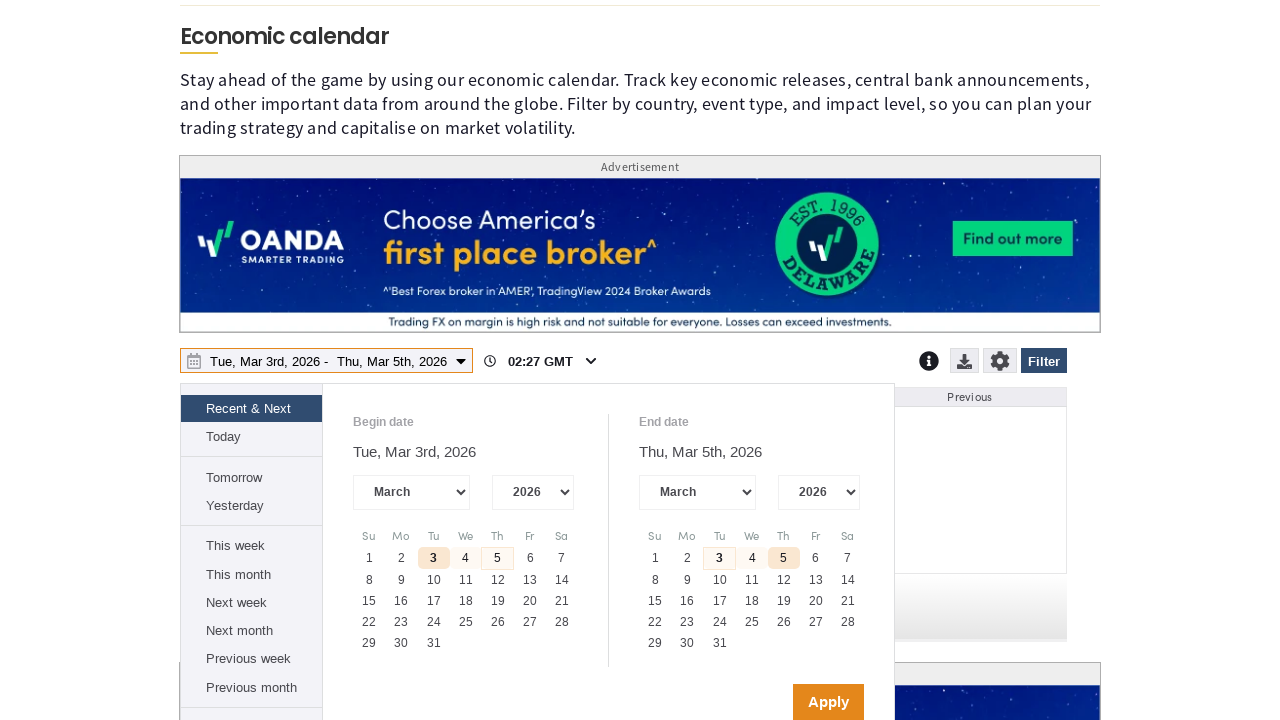

Located year selection combobox in date picker
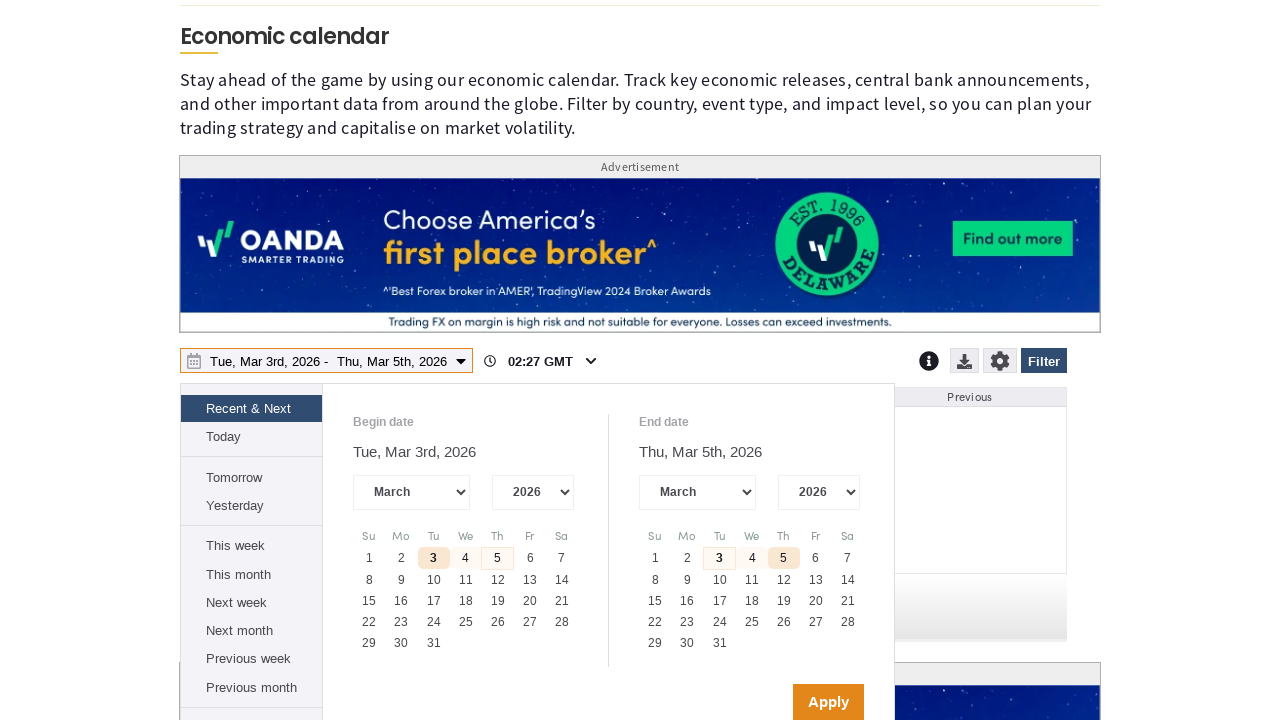

Retrieved available years from combobox: ['2007', '2008', '2009', '2010', '2011', '2012', '2013', '2014', '2015', '2016', '2017', '2018', '2019', '2020', '2021', '2022', '2023', '2024', '2025', '2026', '2027']
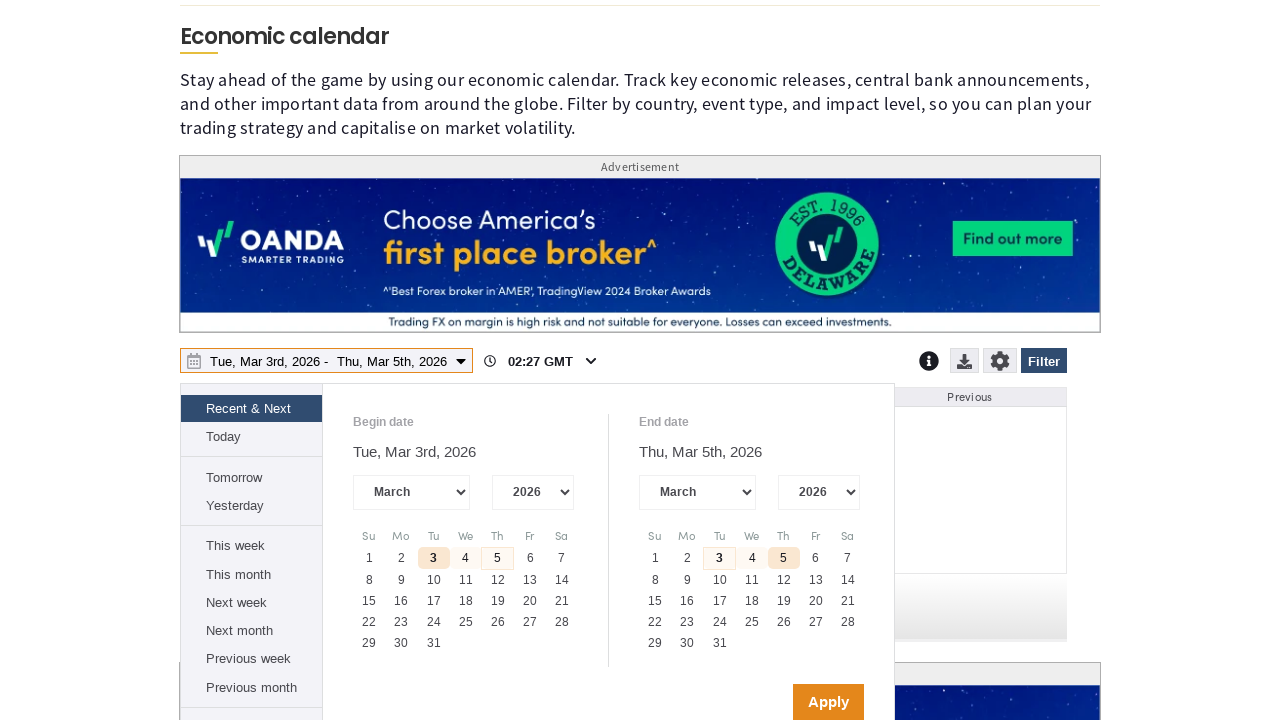

Selected last available year: 2027 on internal:role=combobox >> nth=3
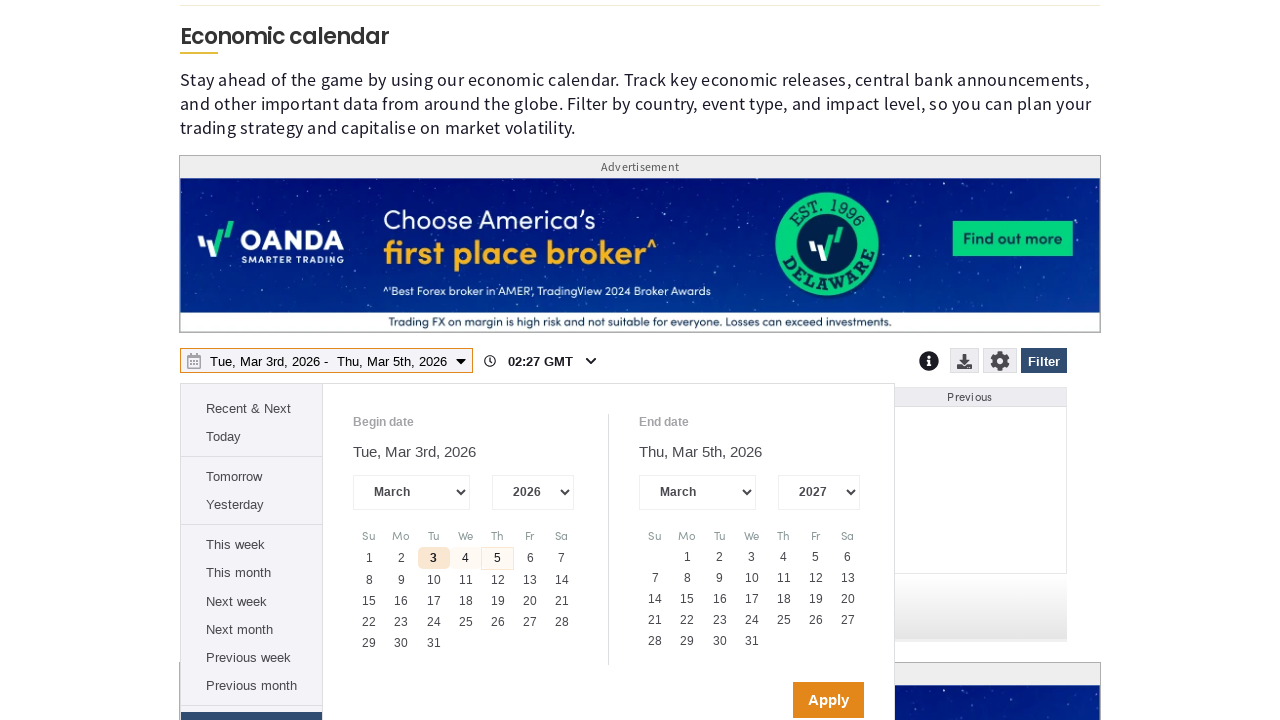

Waited for year selection to update calendar
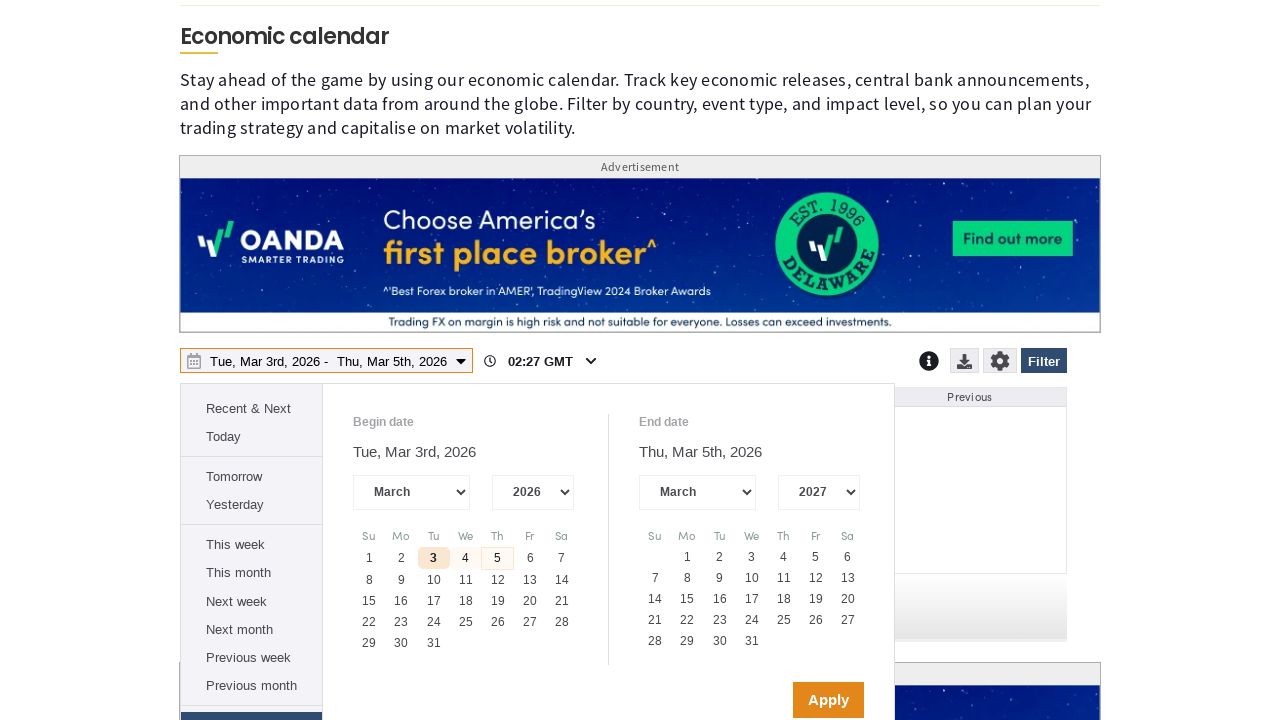

Clicked the last available day in the calendar at (752, 641) on div[role='gridcell']:not([aria-disabled='true']) >> nth=-1
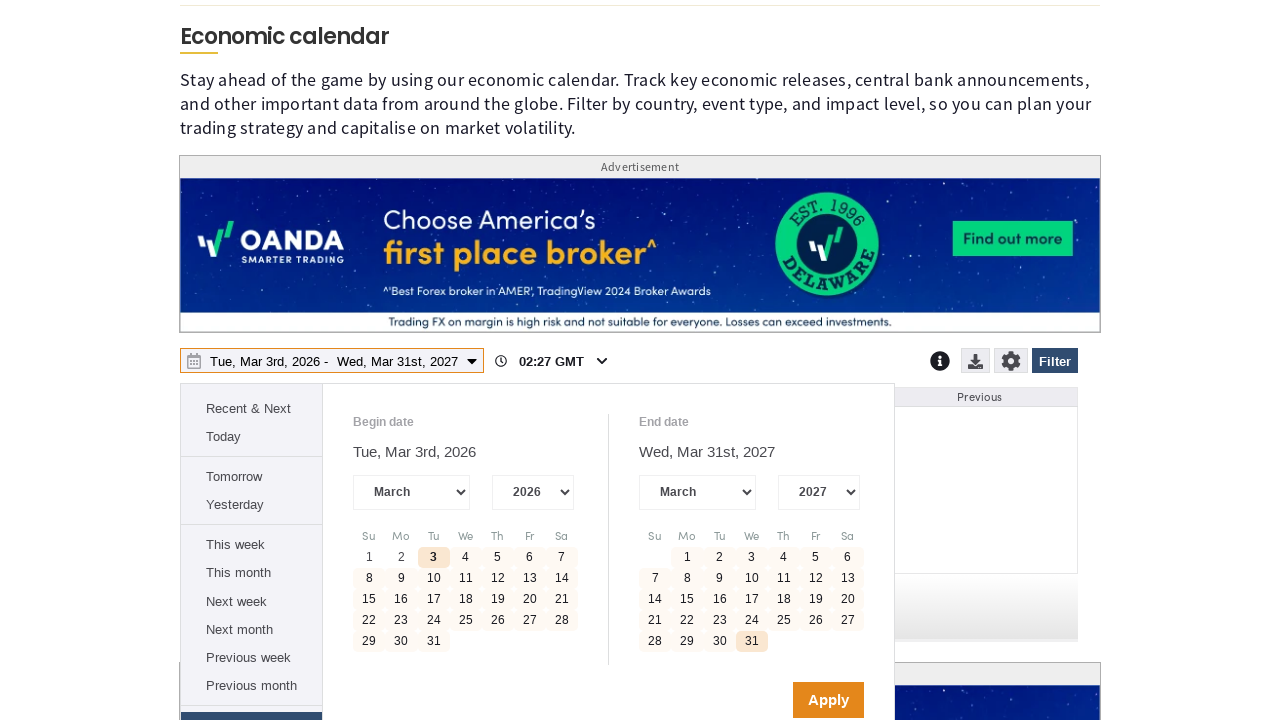

Waited for day selection to register
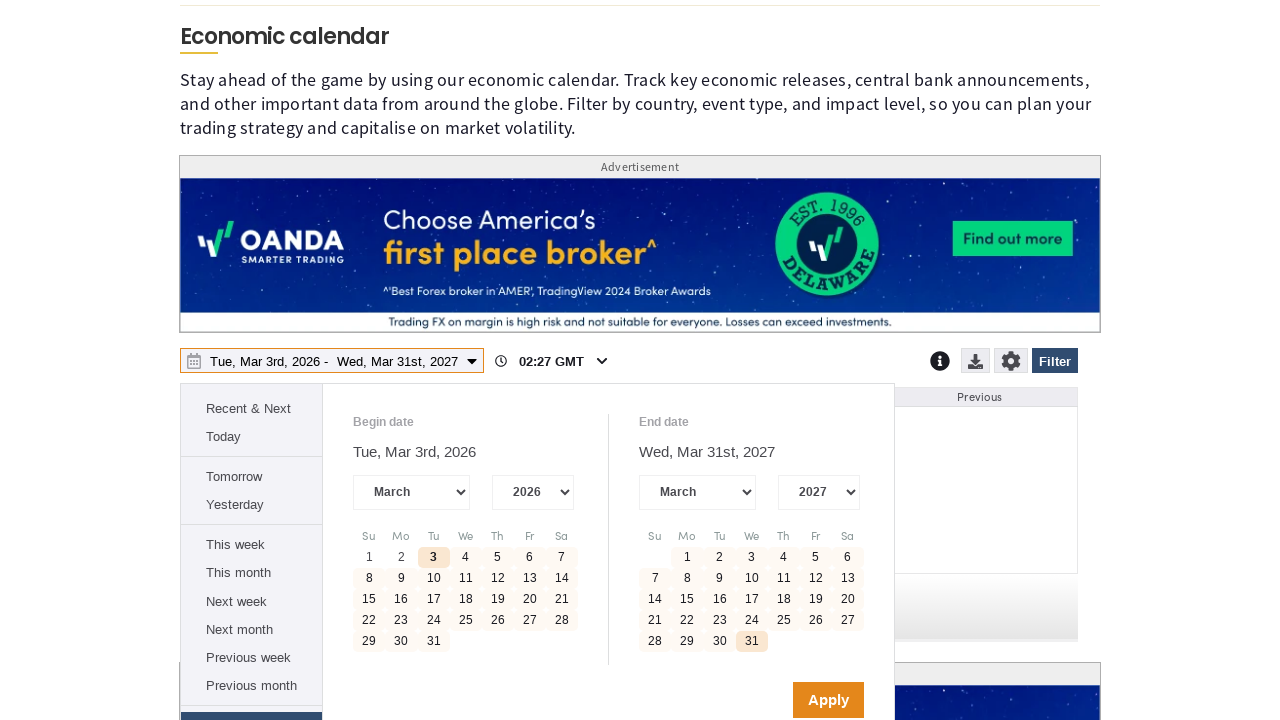

Clicked Apply button to confirm date range selection at (828, 700) on internal:role=button[name="Apply"i]
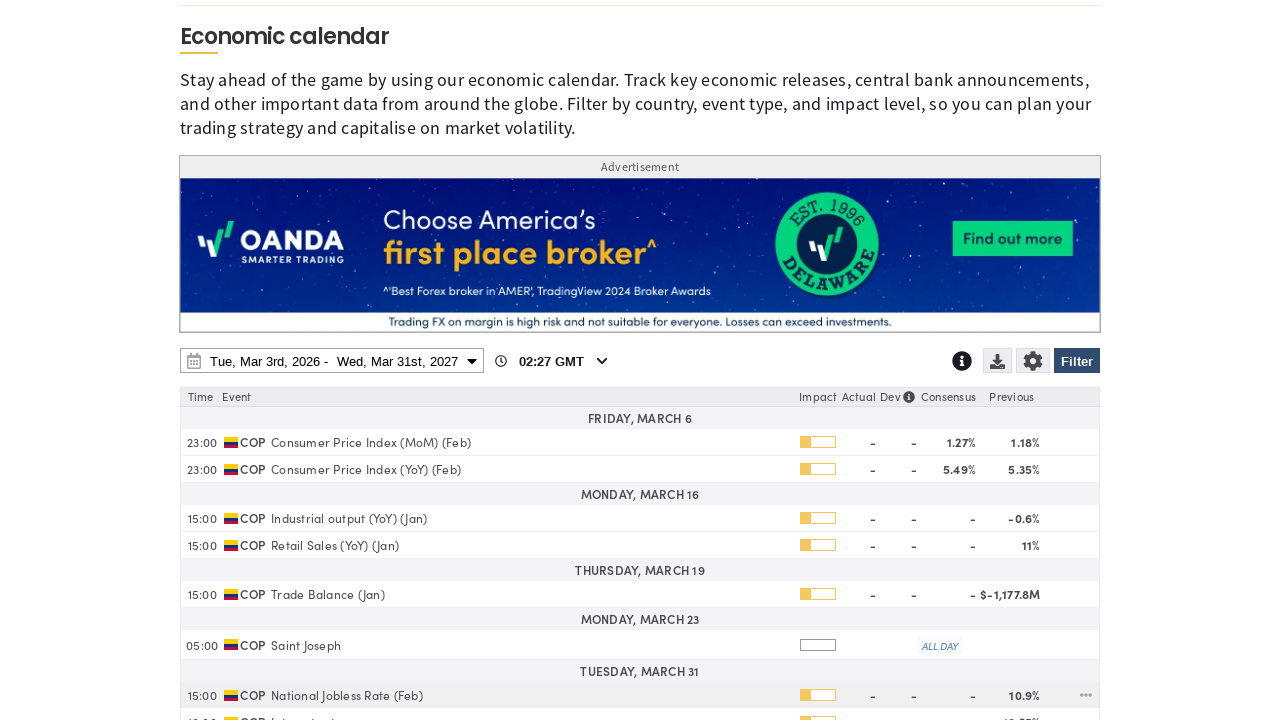

Waited for date filter to be applied to calendar results
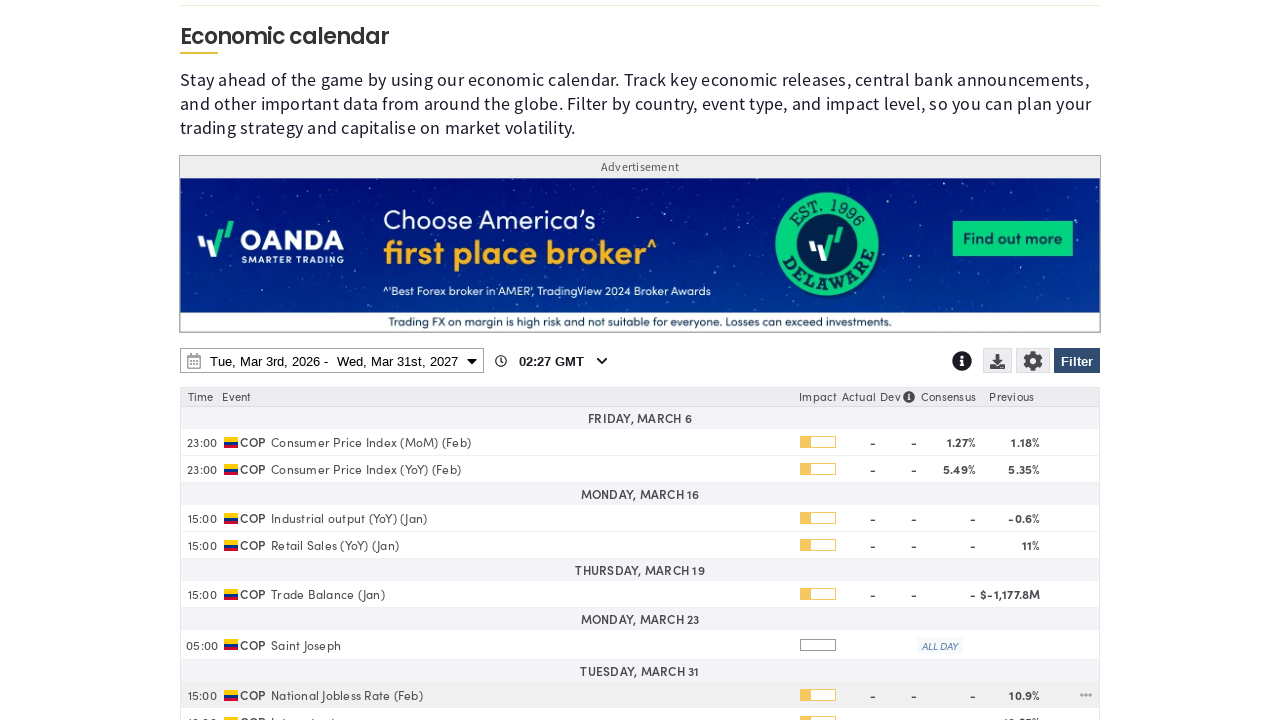

Clicked download menu to open export options at (1000, 363) on .fxs_selectable-wrapper
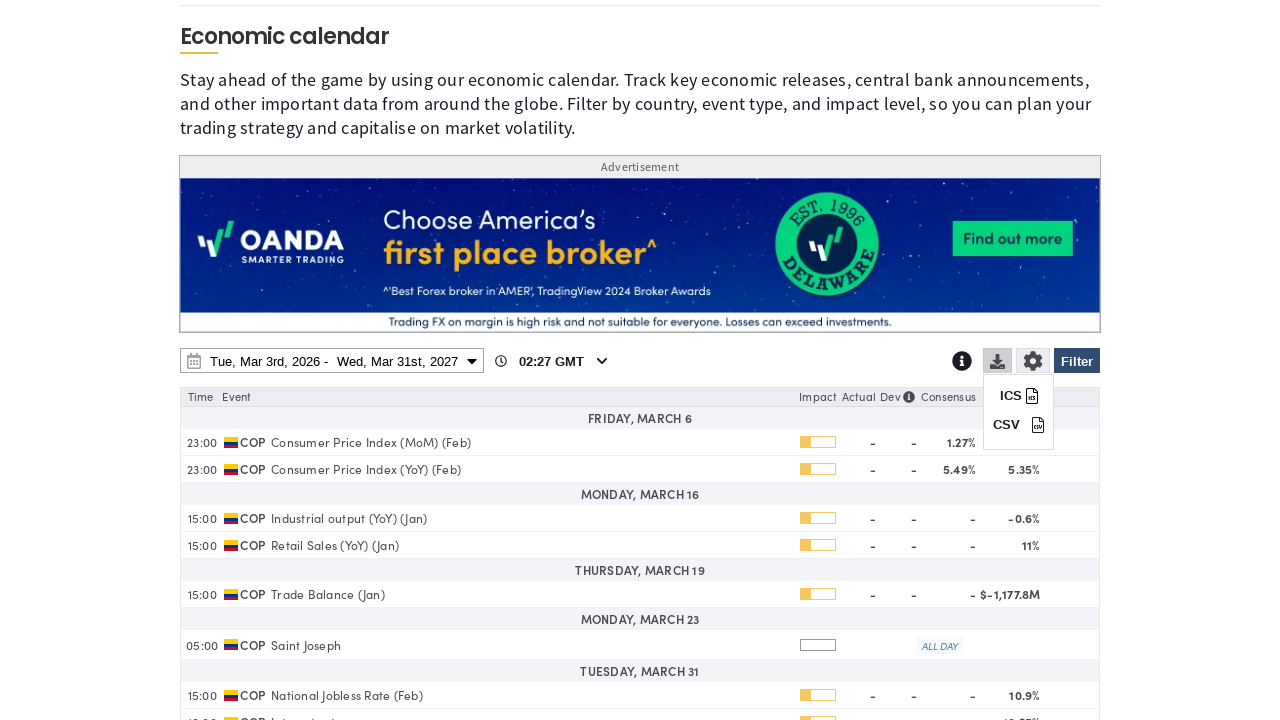

Verified ICS export option is available in download menu
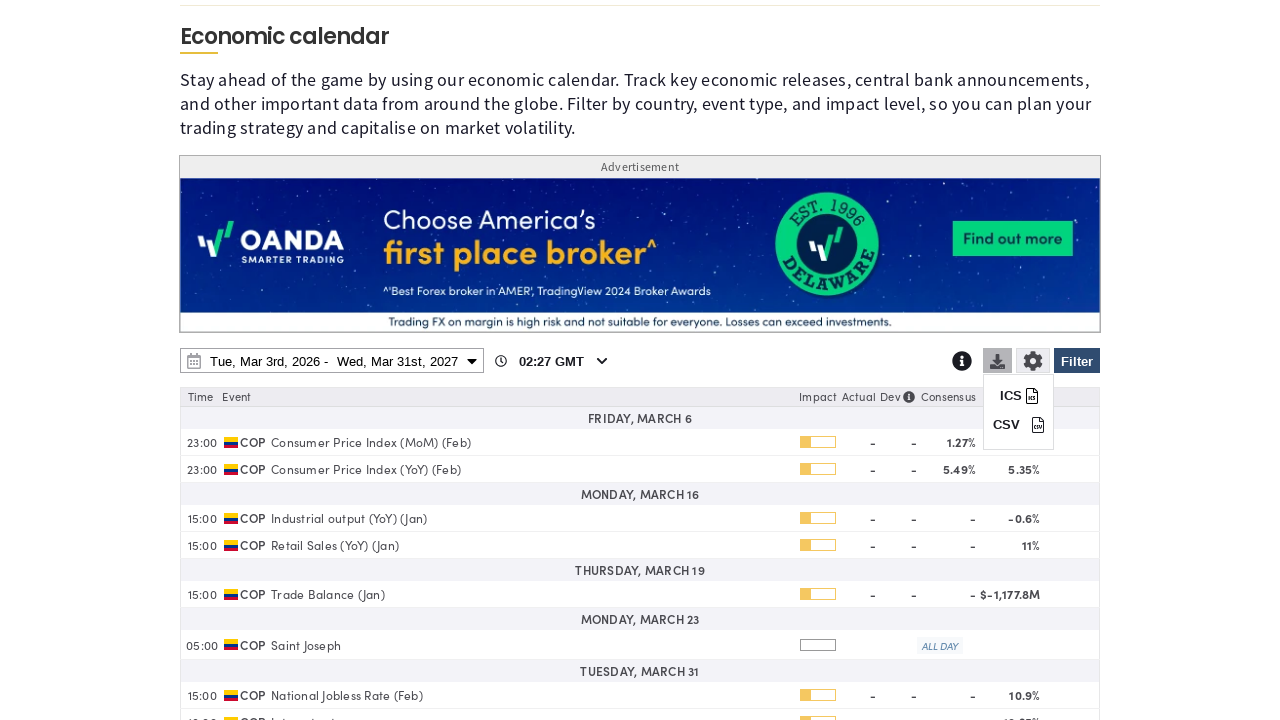

Verified CSV export option is available in download menu
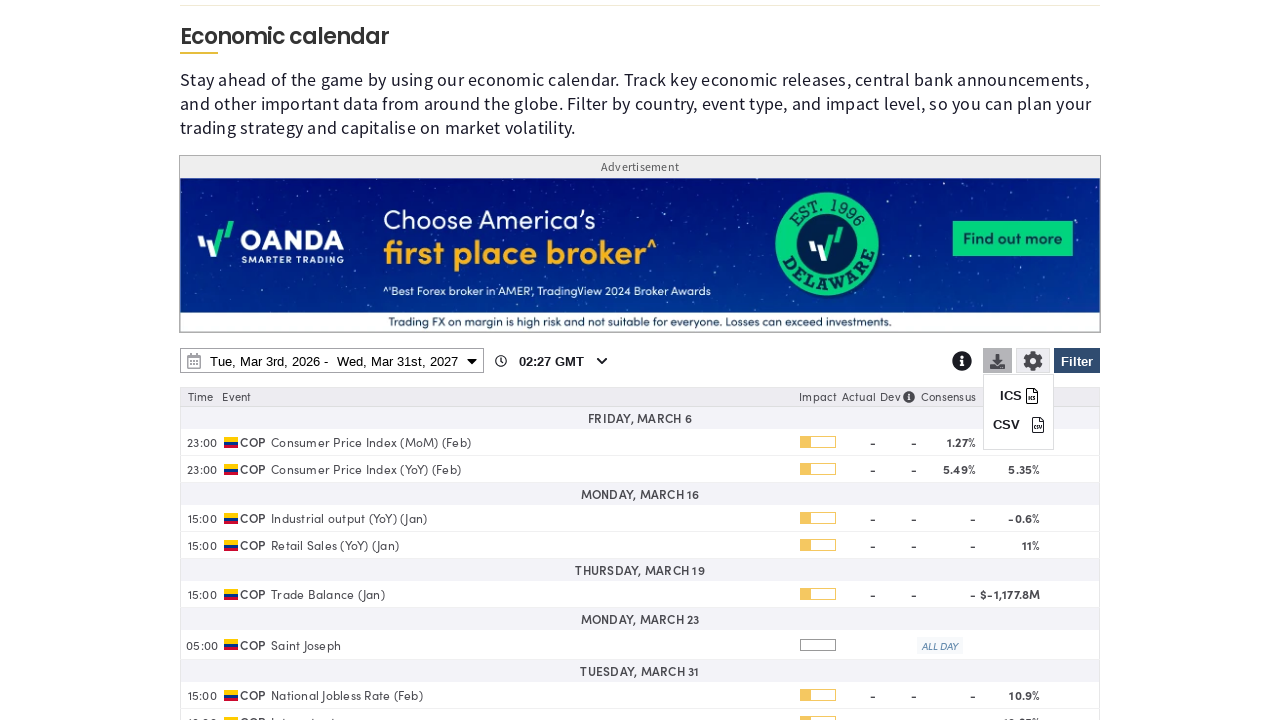

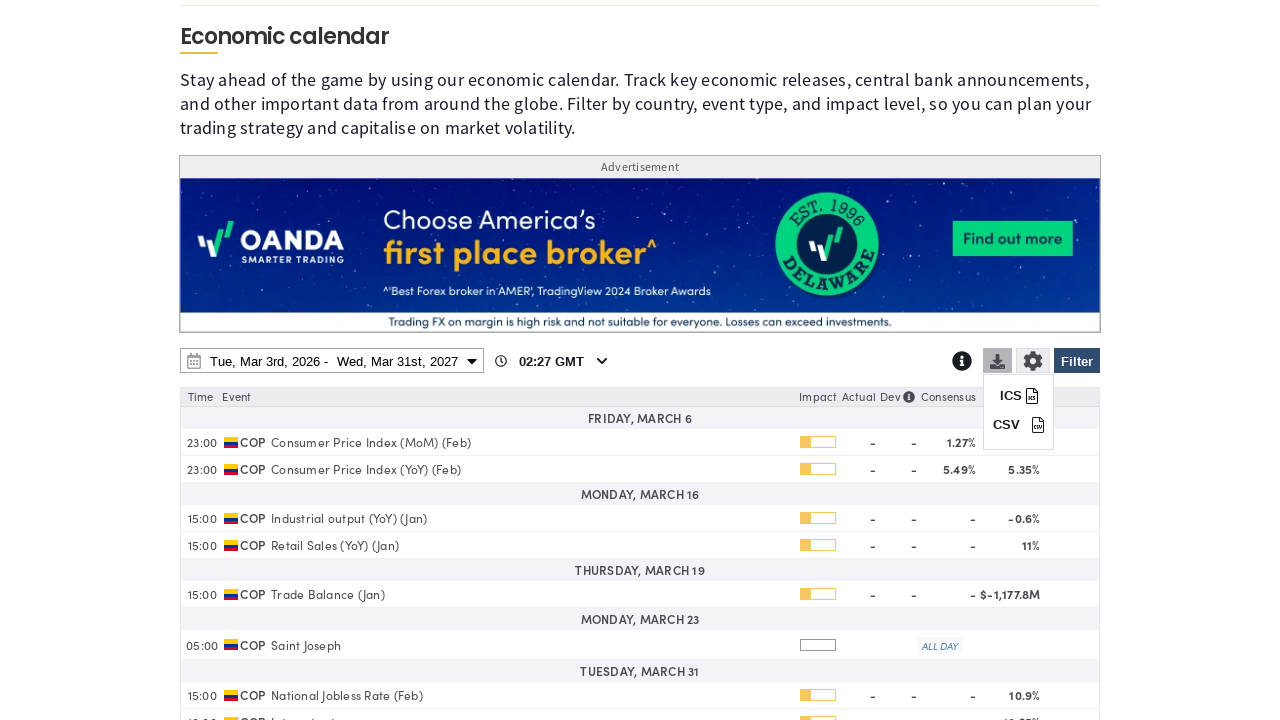